Tests prompt alert by triggering it, entering text, and accepting it

Starting URL: https://training-support.net/webelements/alerts

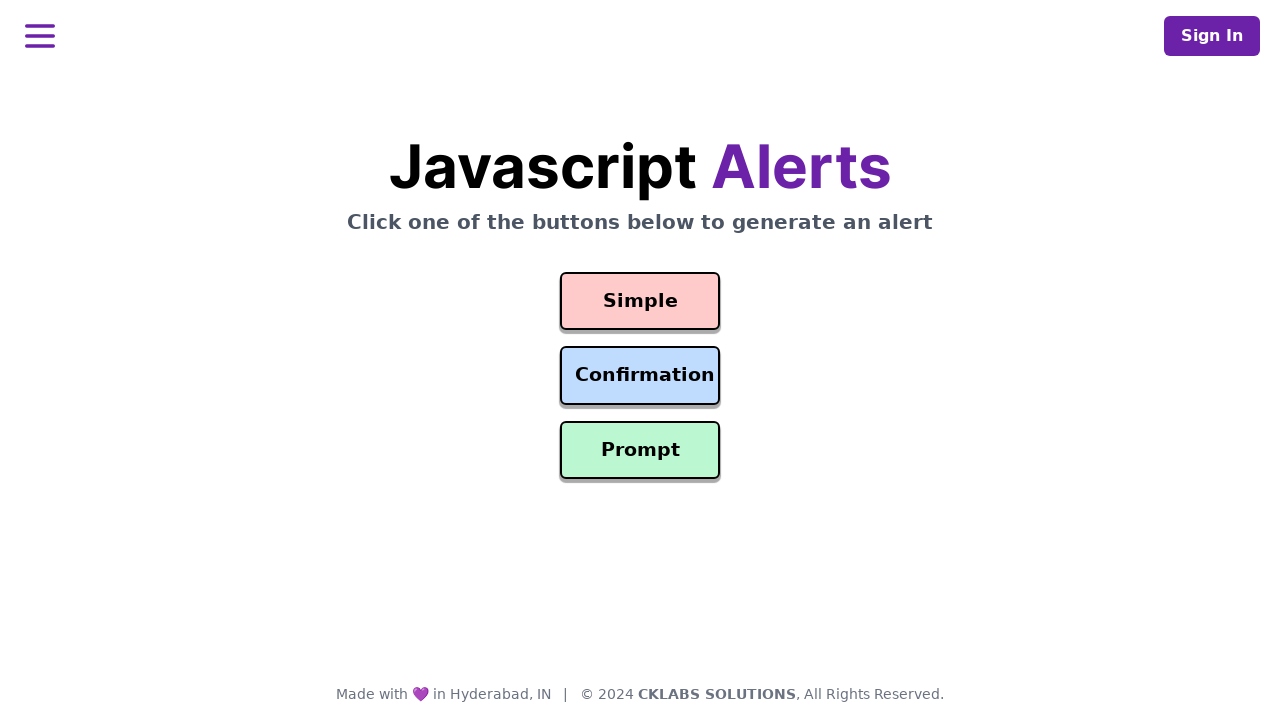

Set up dialog handler to accept prompt alert with 'Test input text'
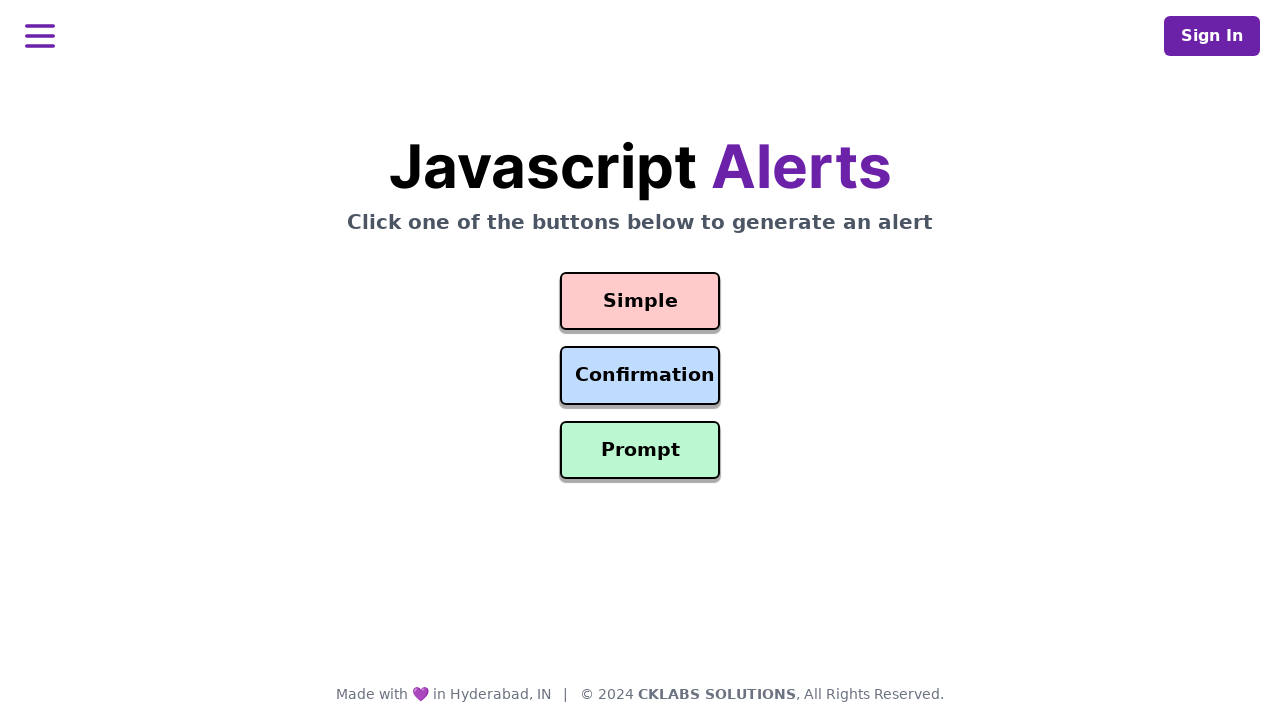

Clicked prompt button to trigger alert at (640, 450) on #prompt
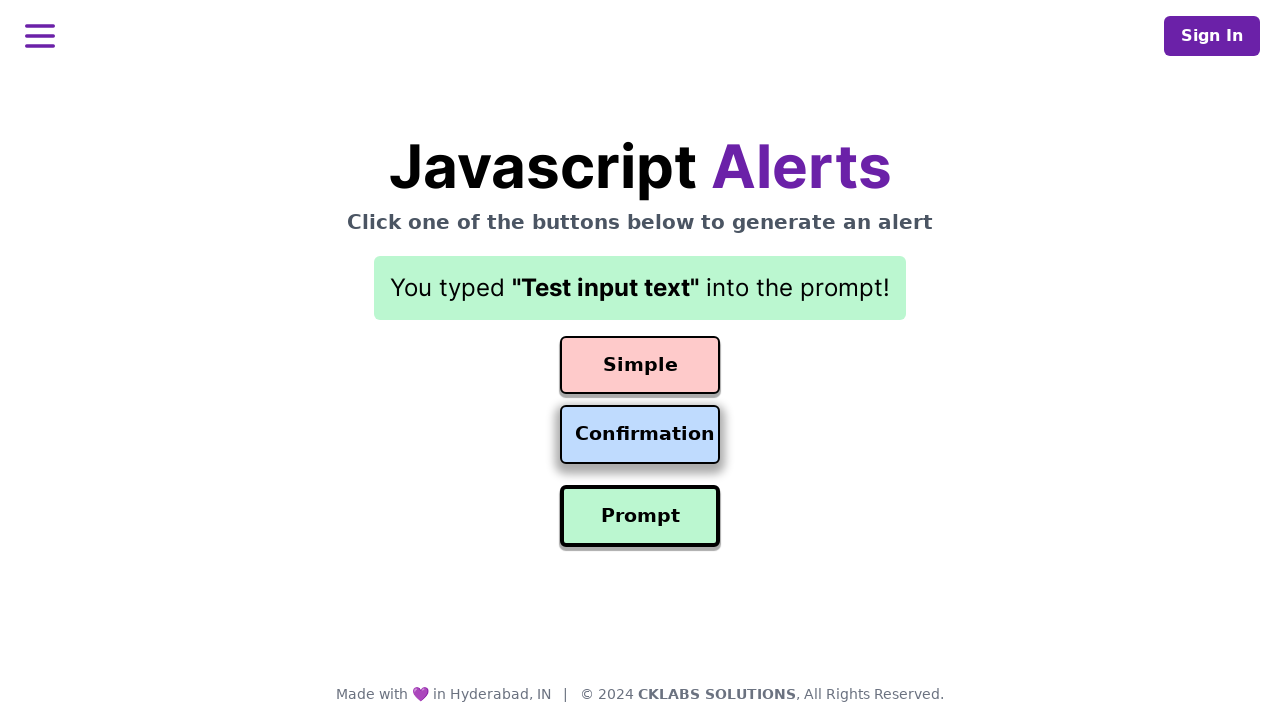

Verified result text is visible after accepting prompt
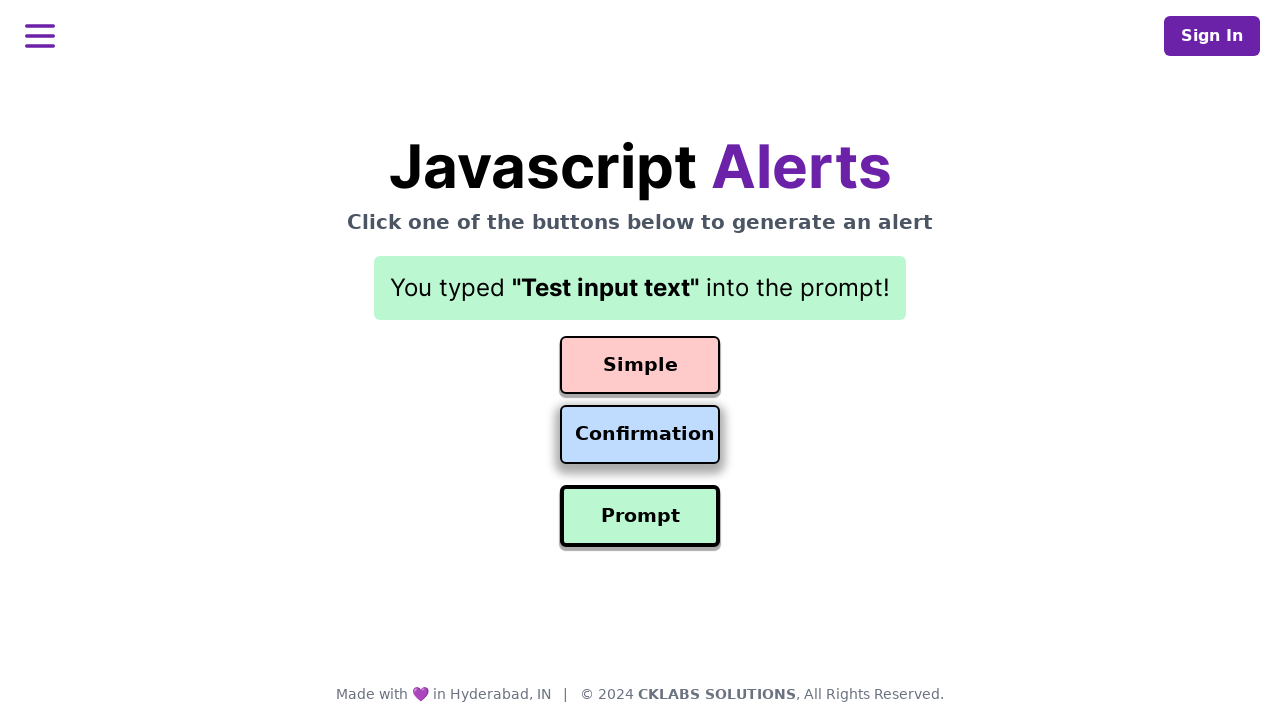

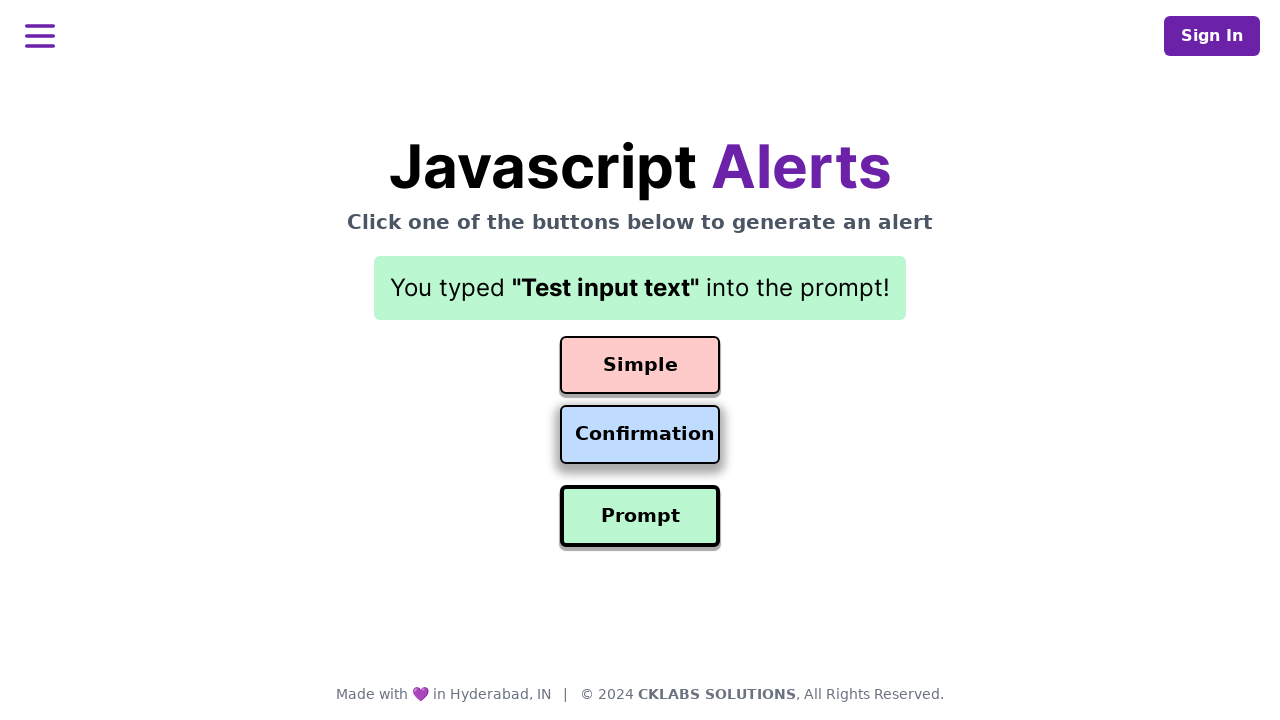